Tests adding a new todo item to a todo list application by entering text and pressing Enter

Starting URL: https://lambdatest.github.io/sample-todo-app/

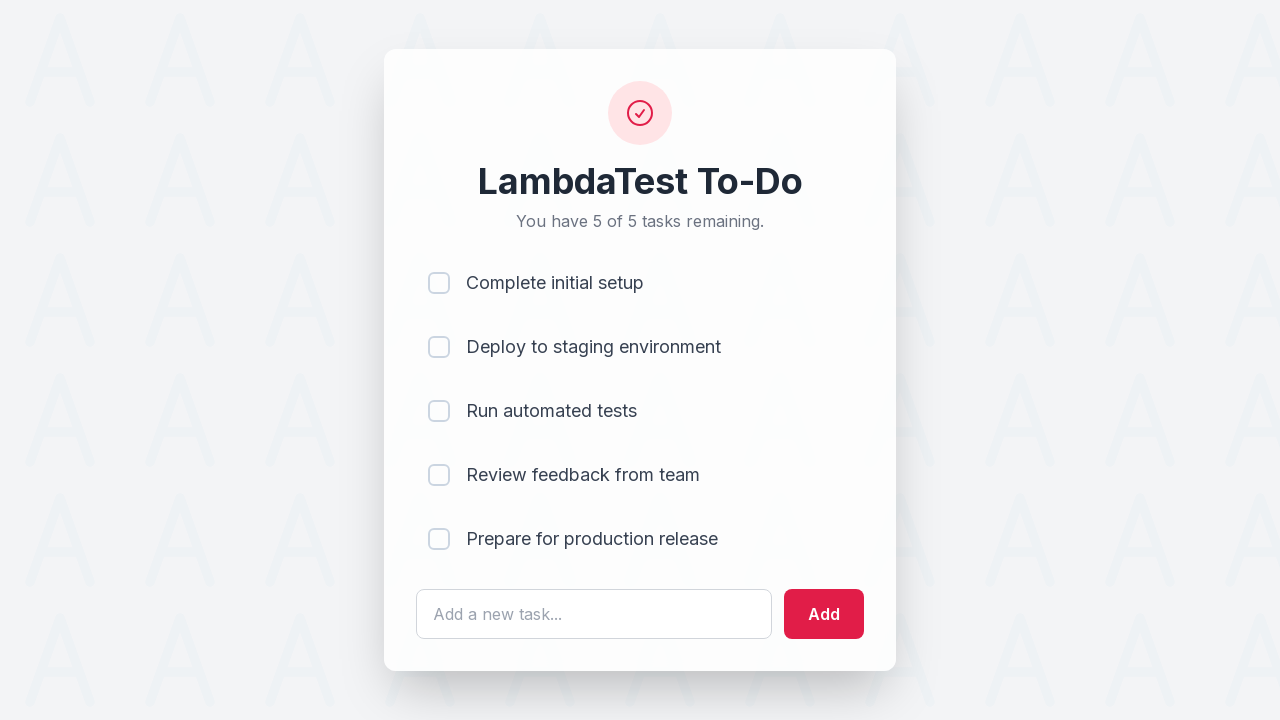

Filled todo input field with 'Learn Selenium' on #sampletodotext
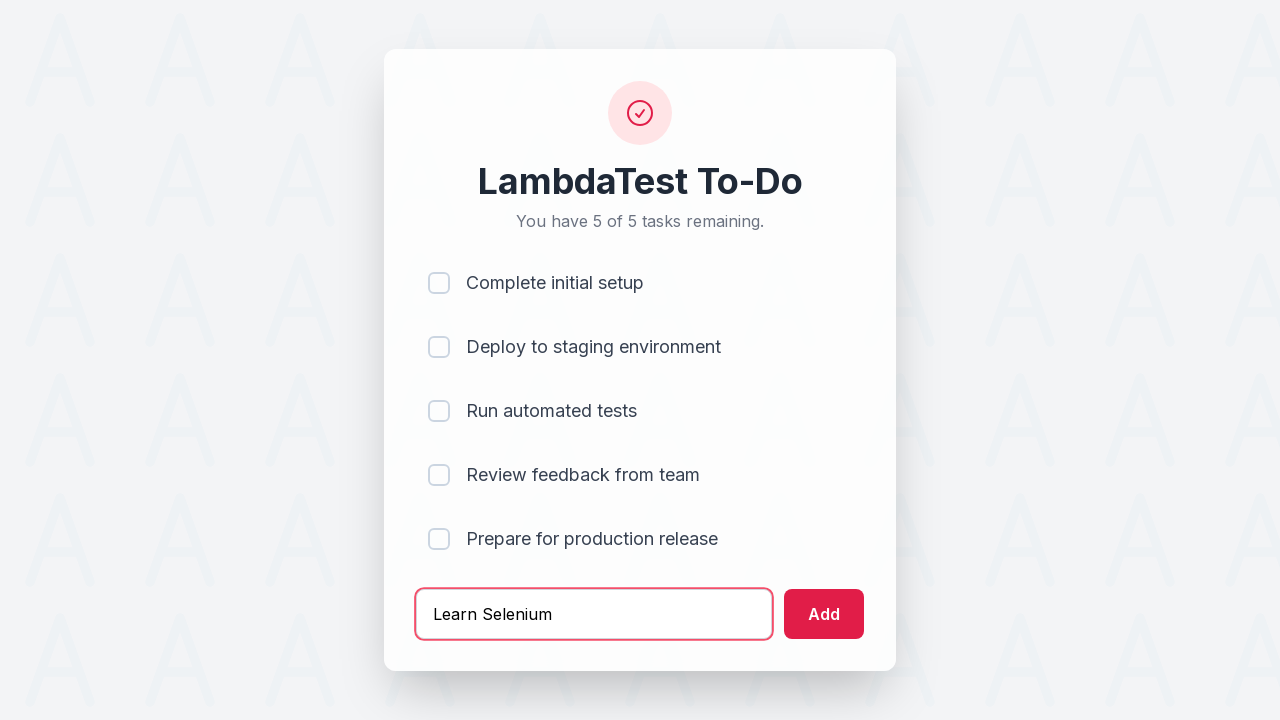

Pressed Enter to submit the new todo item on #sampletodotext
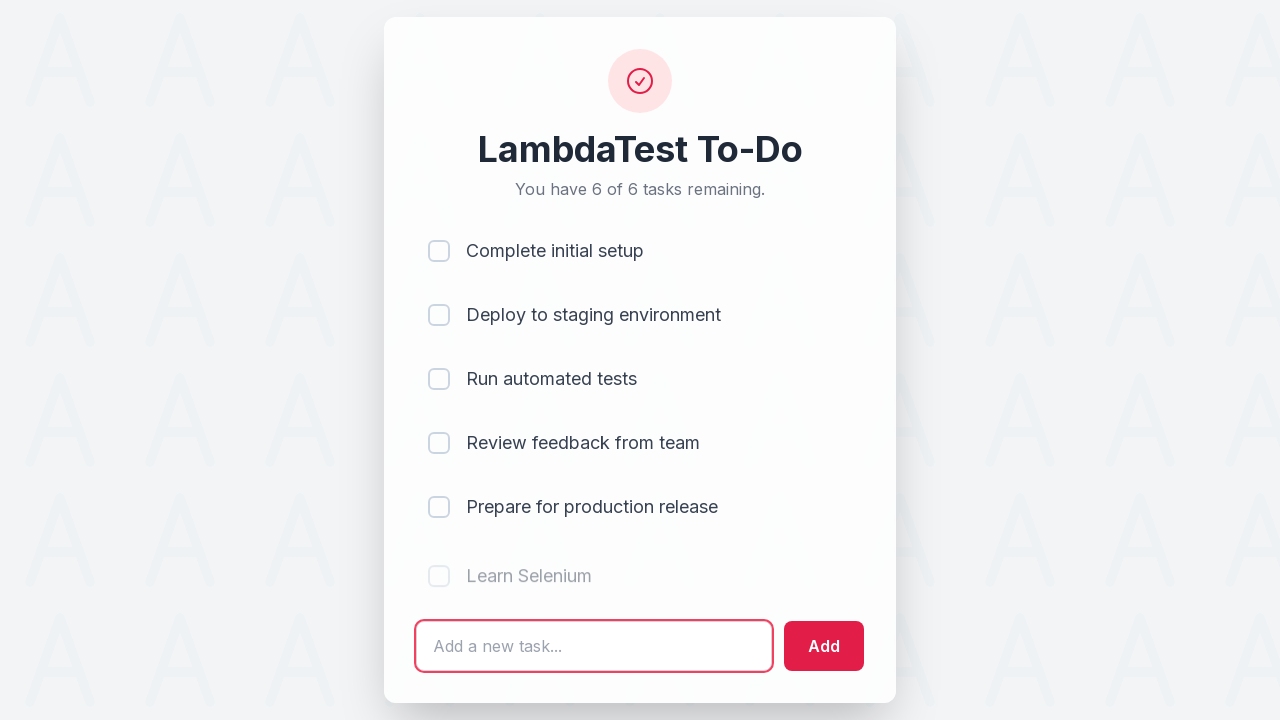

Waited for the new todo item to appear in the list
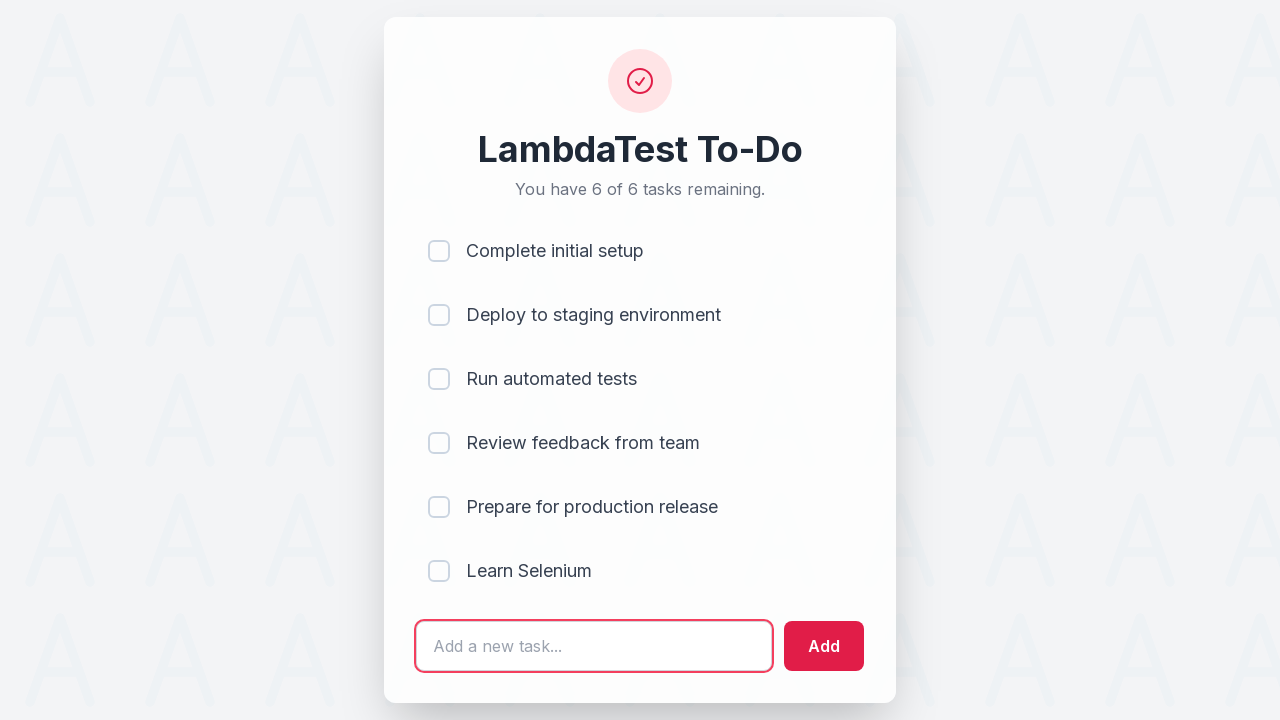

Retrieved text content of the last todo item
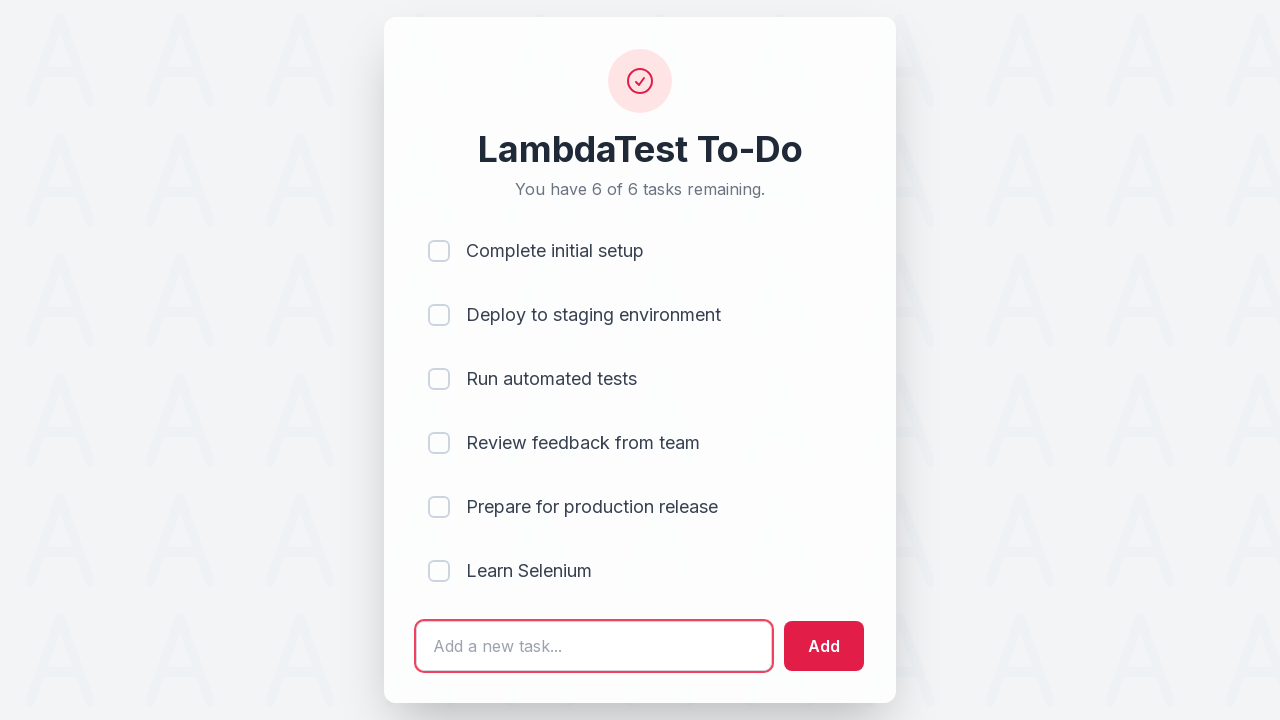

Verified that 'Learn Selenium' is present in the last todo item
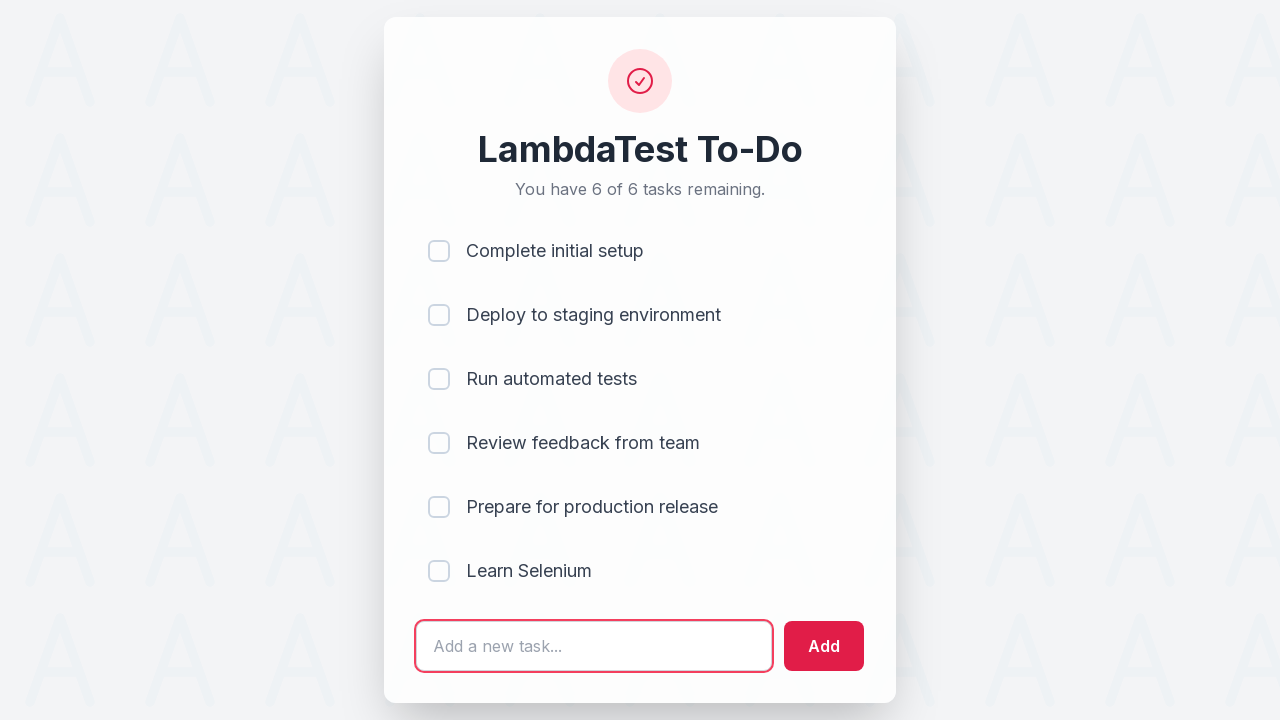

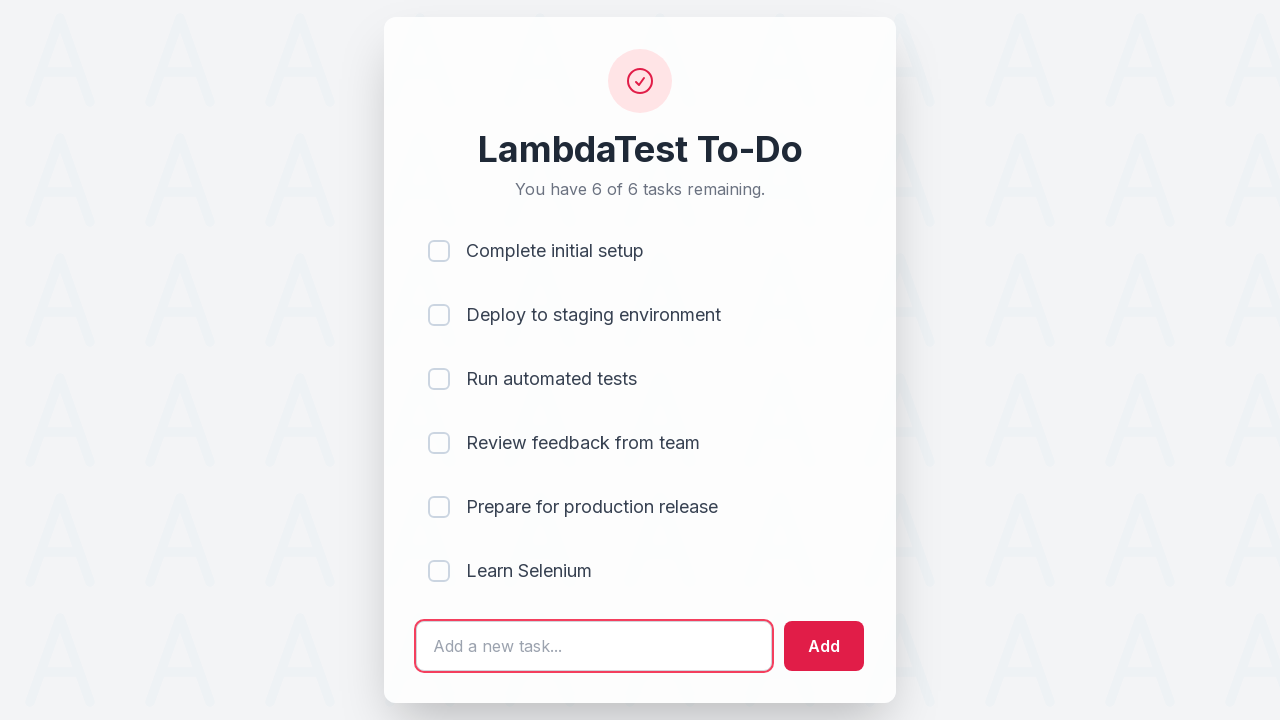